Basic Playwright test that navigates to the Rahul Shetty Academy homepage

Starting URL: https://rahulshettyacademy.com

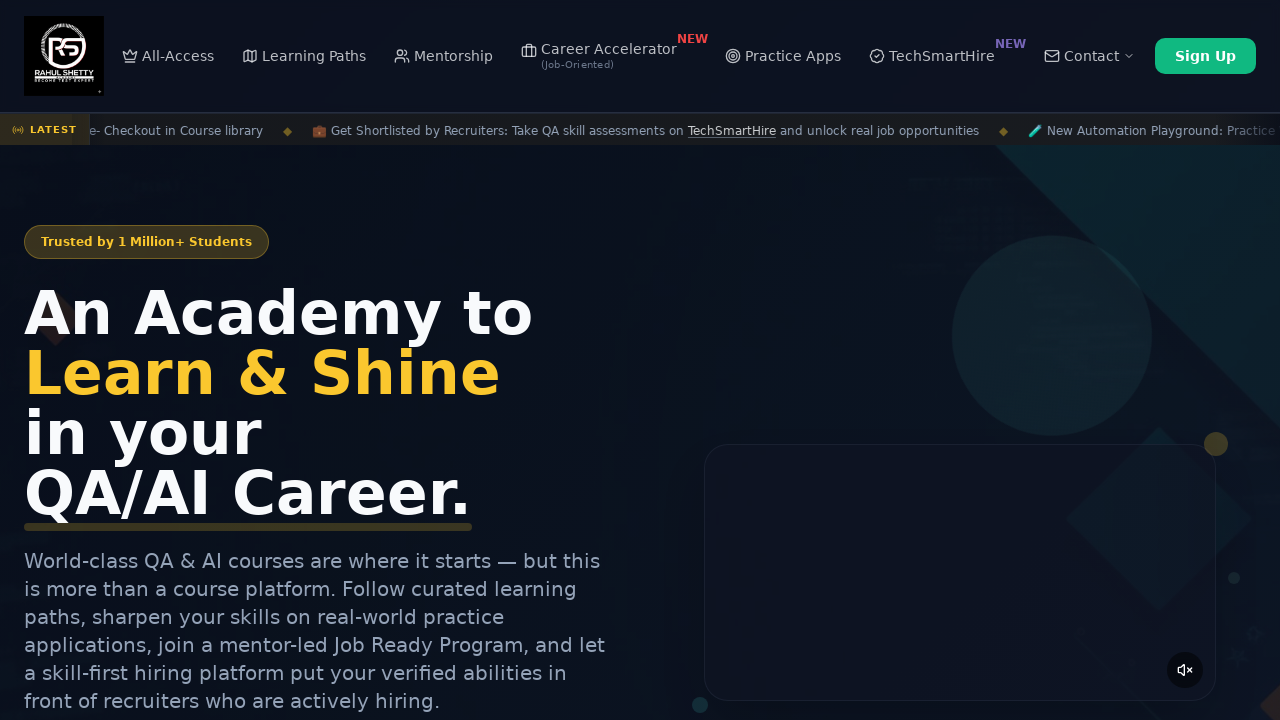

Waited for page DOM content to load on Rahul Shetty Academy homepage
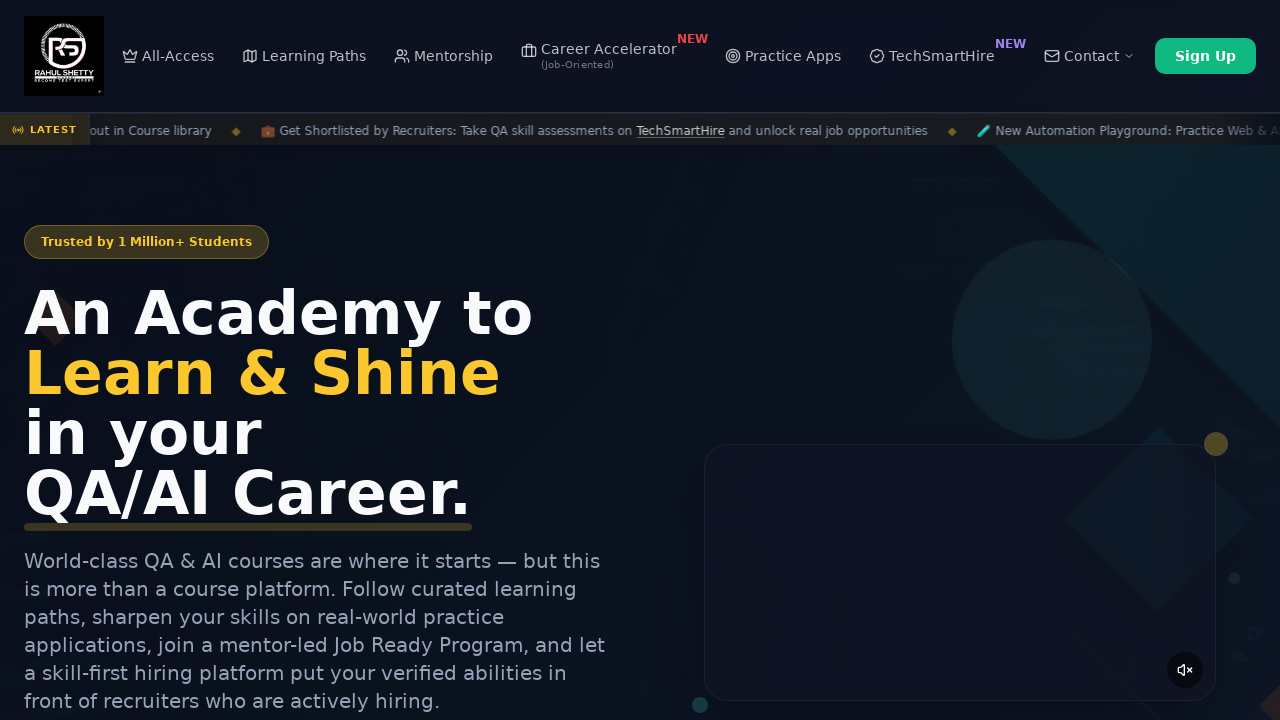

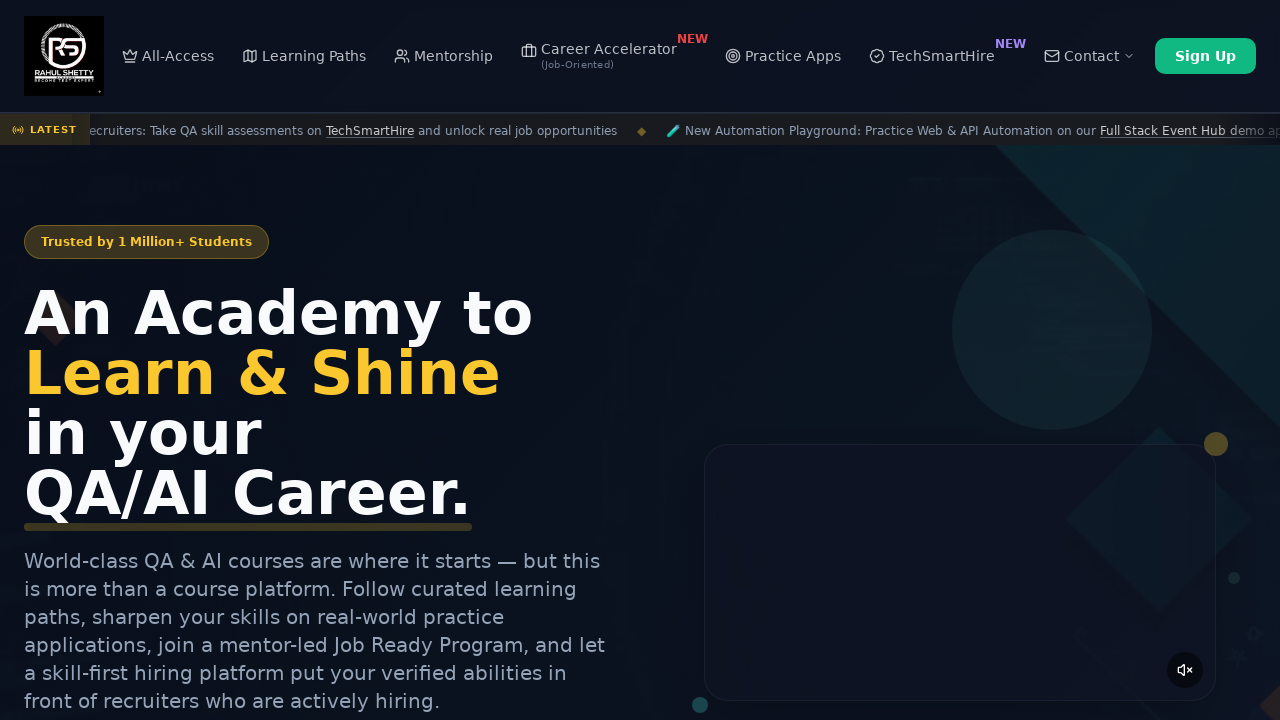